Navigates to example.com, verifies the page title is "Example Domain", then finds the first anchor link and navigates to the linked page

Starting URL: http://example.com/

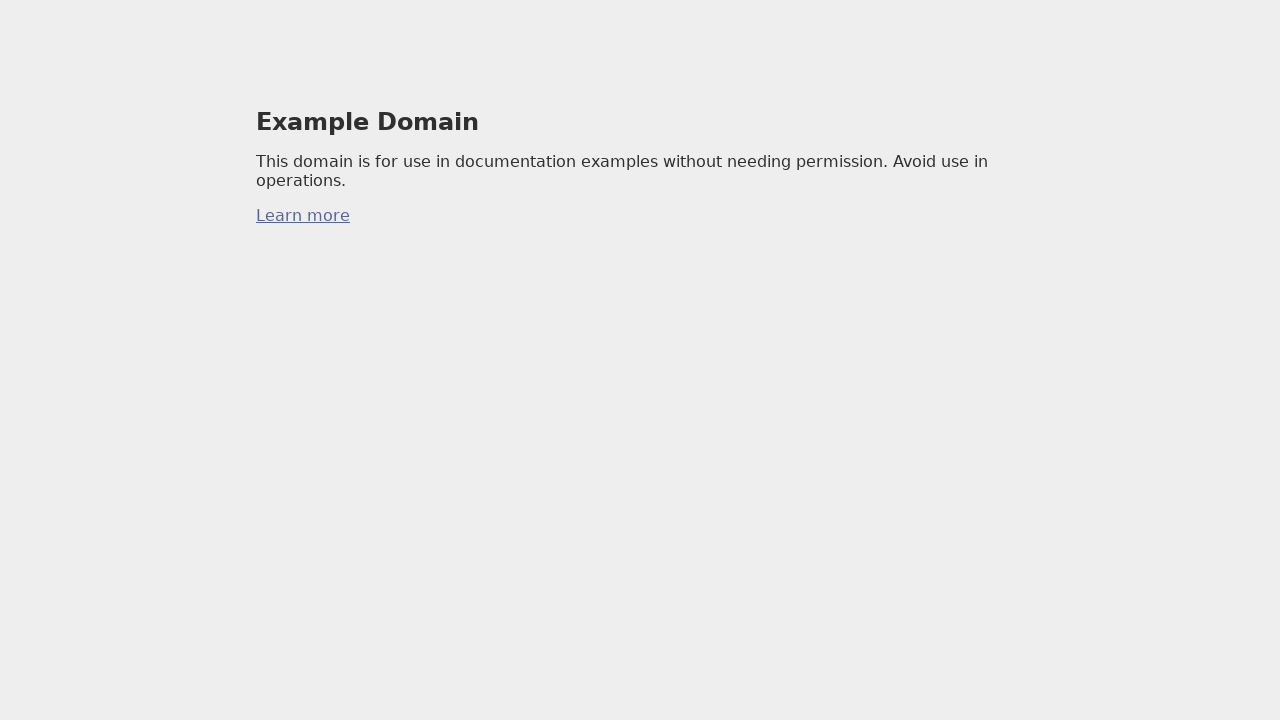

Verified page title is 'Example Domain'
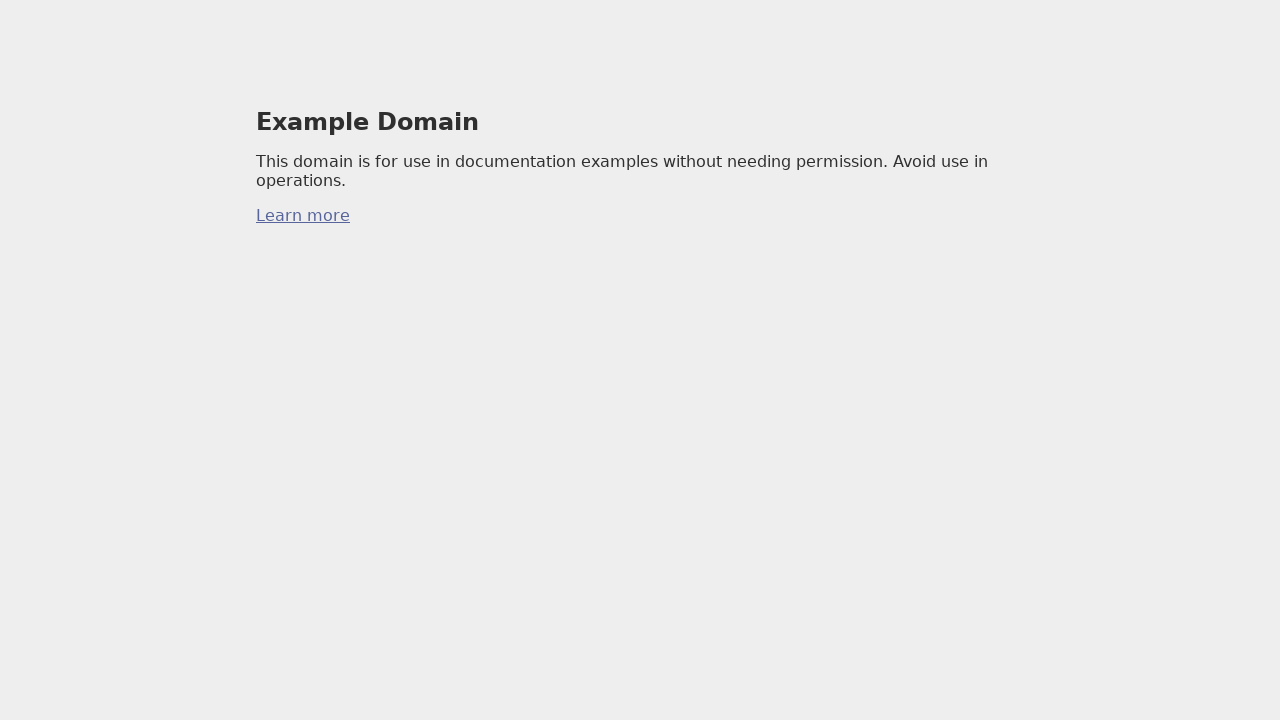

Clicked the first anchor link to navigate to linked page at (303, 216) on a
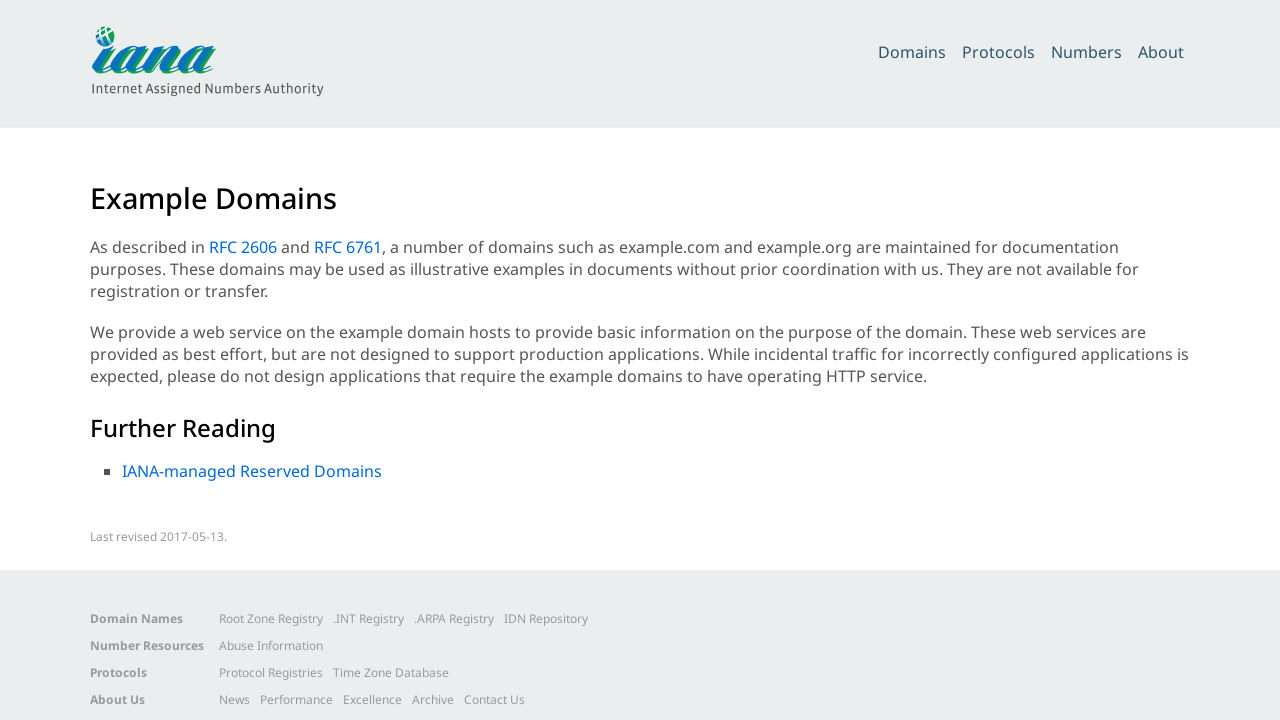

Waited for page to load (domcontentloaded)
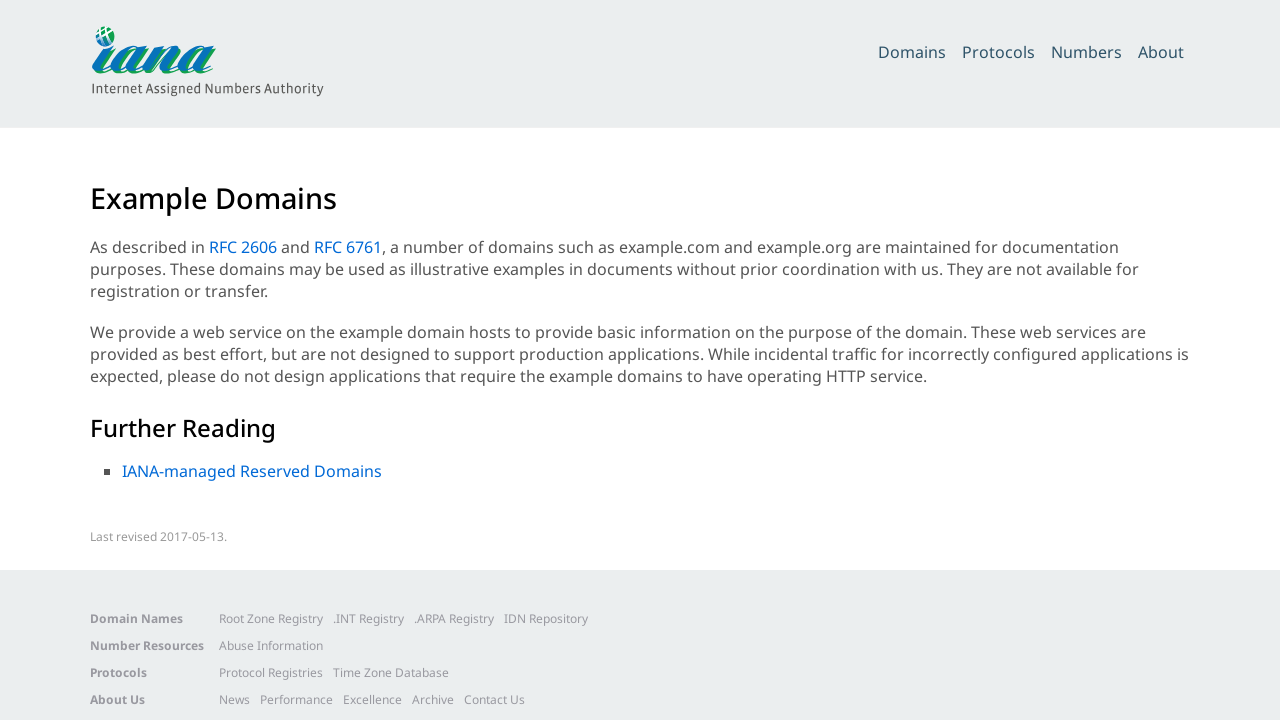

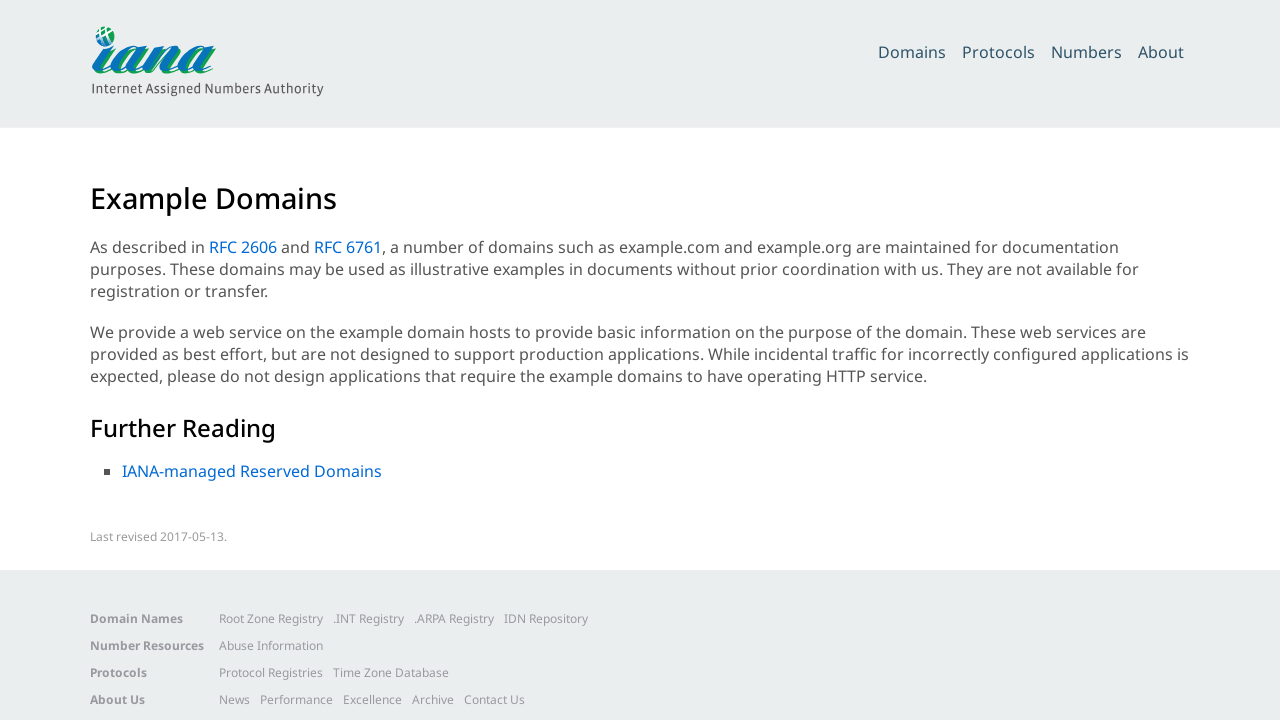